Opens the LetCode homepage and clicks on the testing link using XPath selector

Starting URL: https://letcode.in

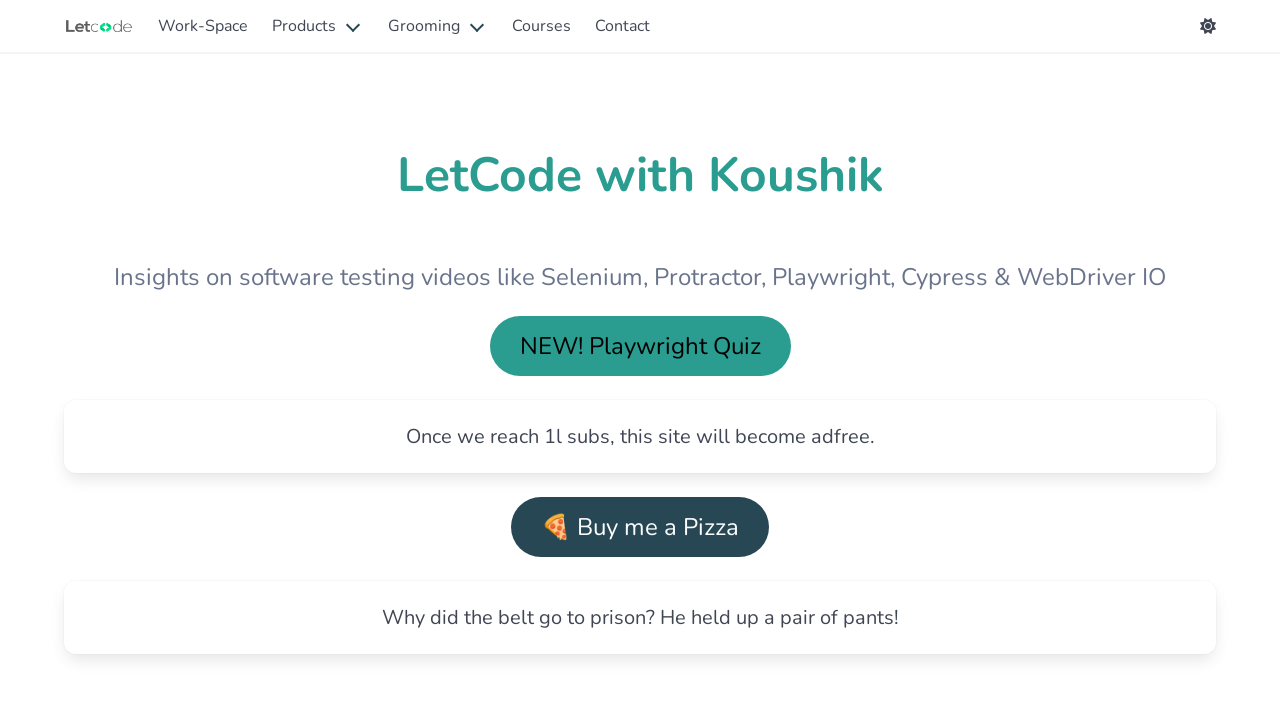

Opened LetCode homepage at https://letcode.in
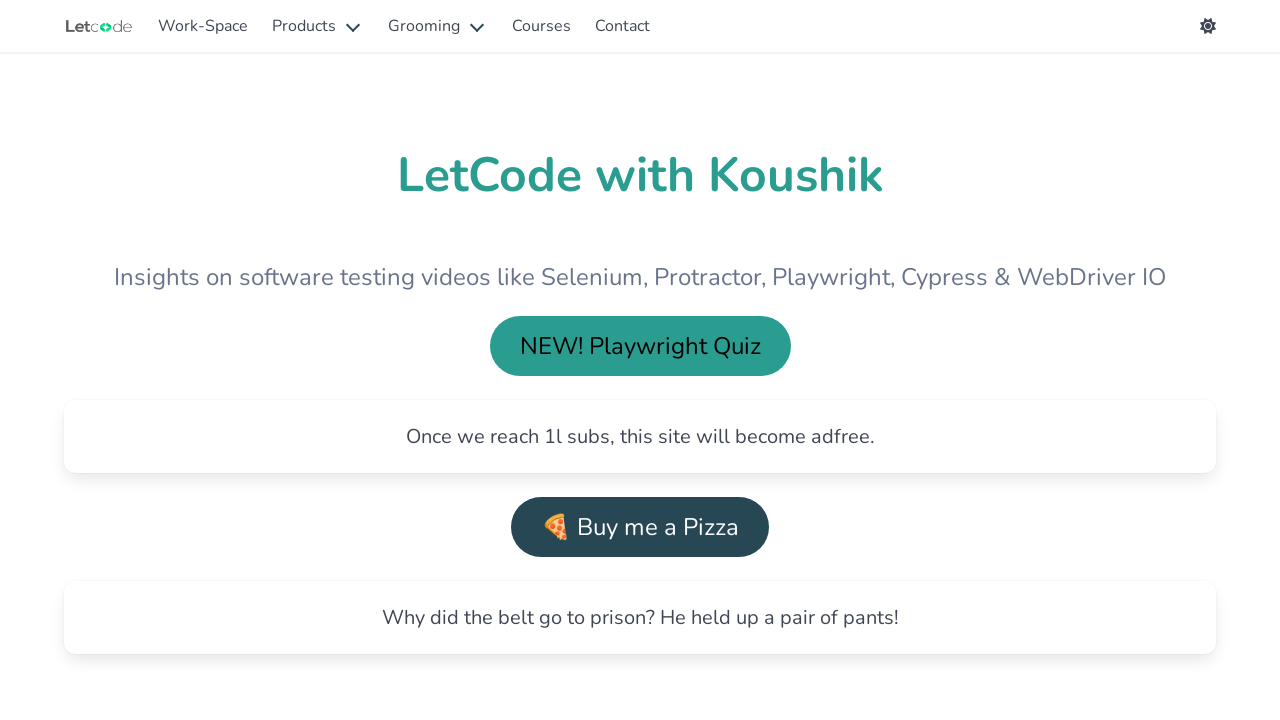

Clicked on the testing link using XPath selector at (203, 26) on xpath=//a[@id='testing']
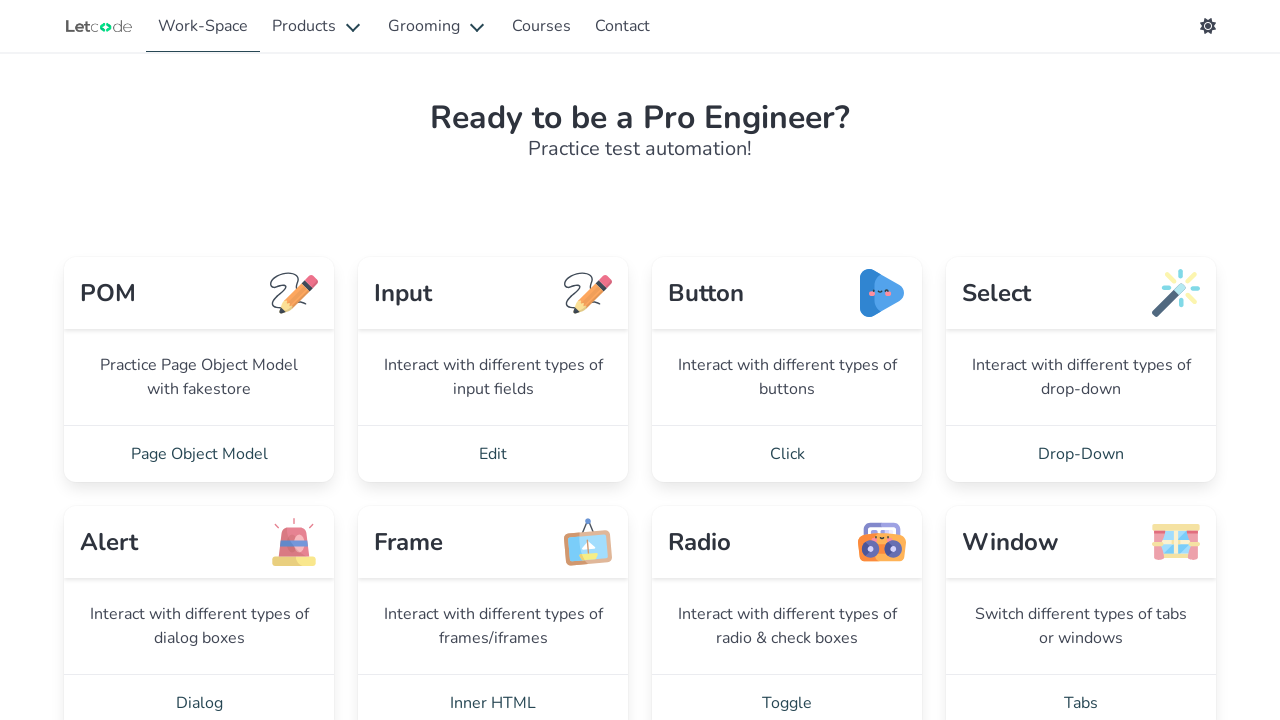

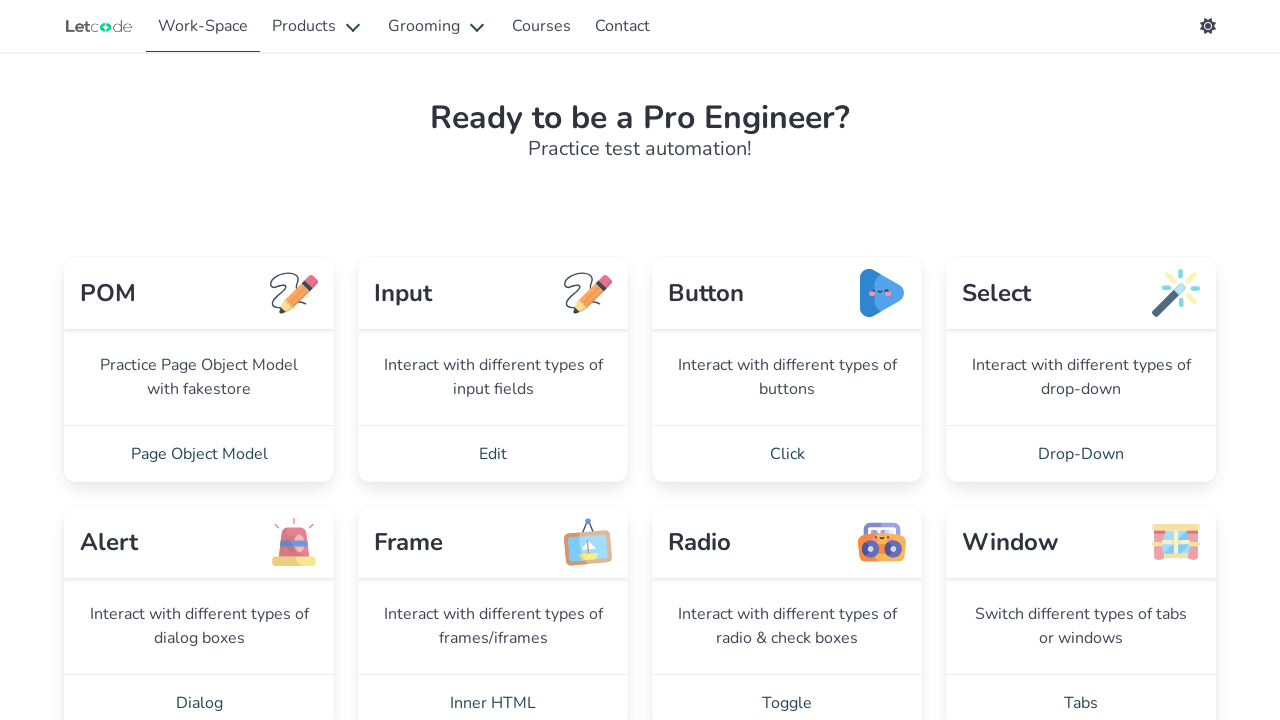